Tests a text box form by filling in full name, email, current address, and permanent address fields, then submitting and verifying the output displays the entered information.

Starting URL: https://demoqa.com/text-box

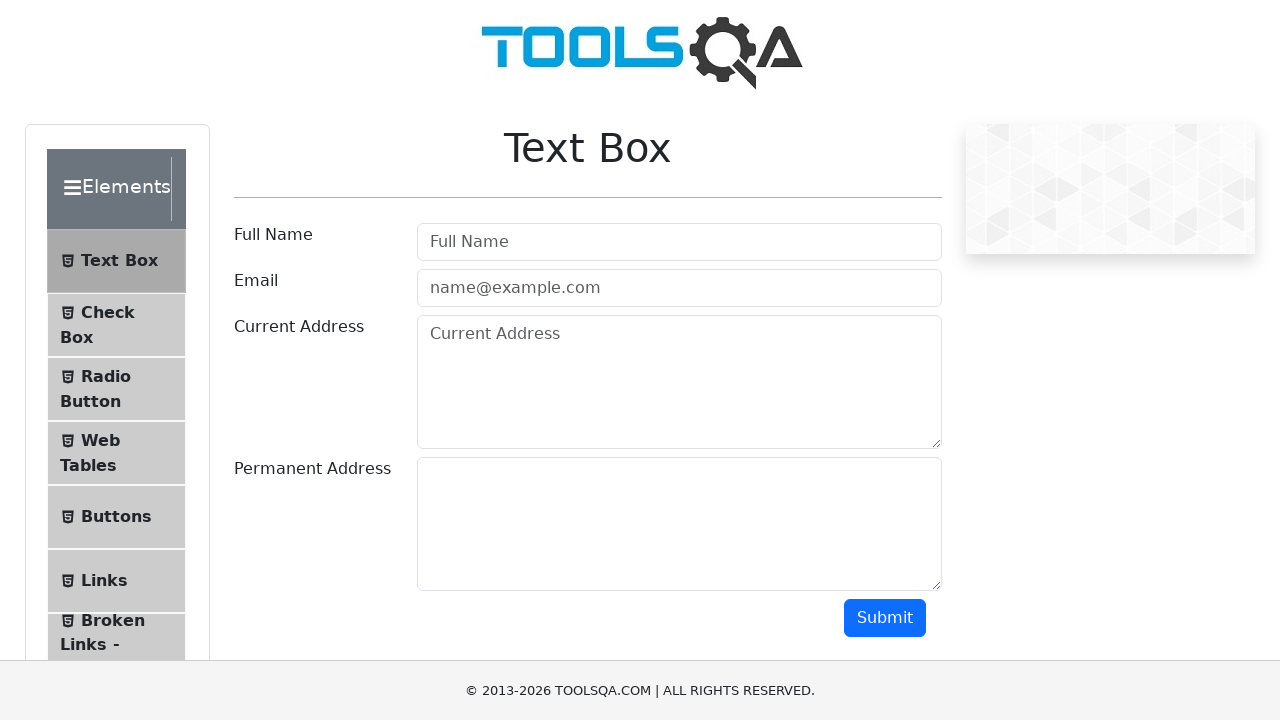

Filled full name field with 'John Smith' on #userName
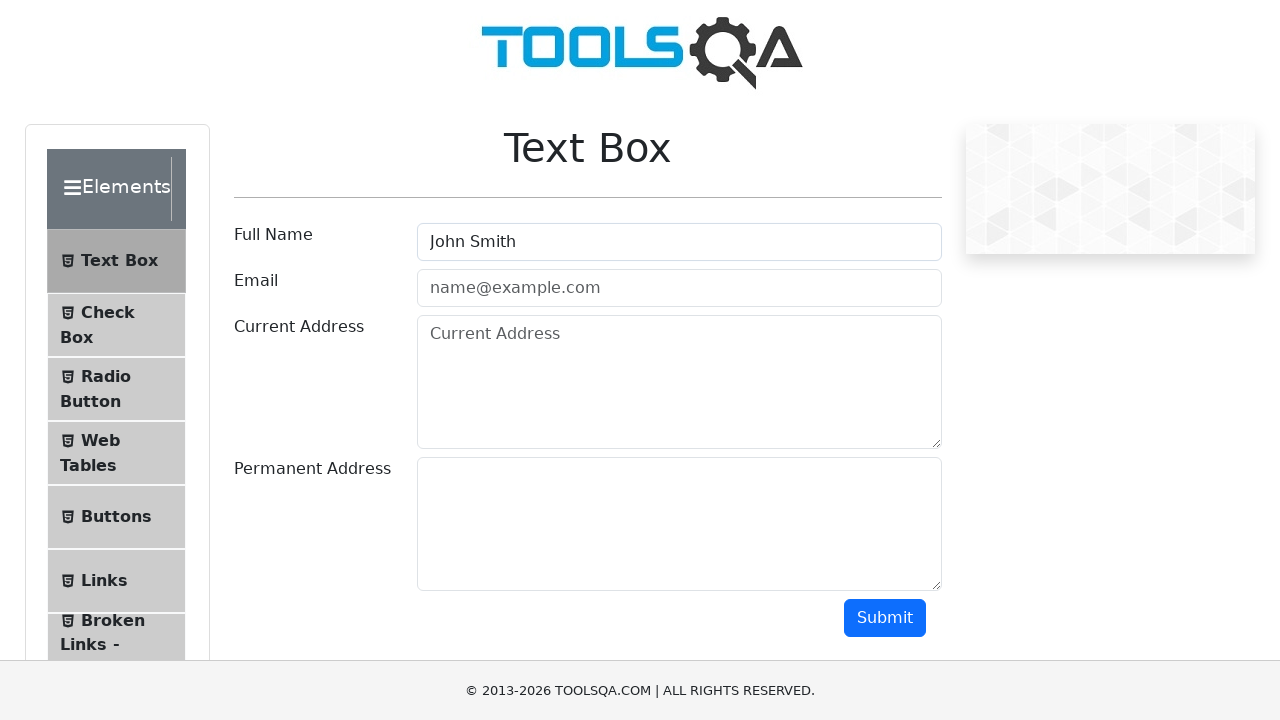

Filled email field with 'johnsmith@example.com' on #userEmail
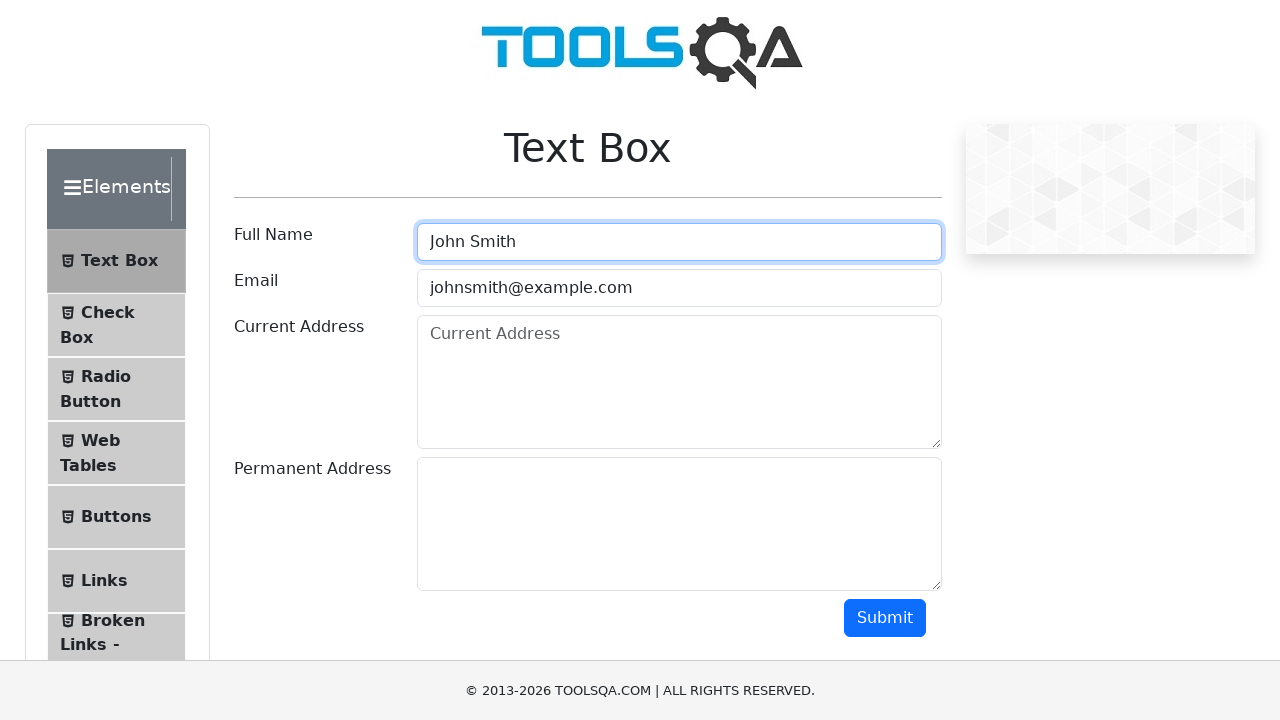

Filled current address field with '123 Main Street, New York' on #currentAddress
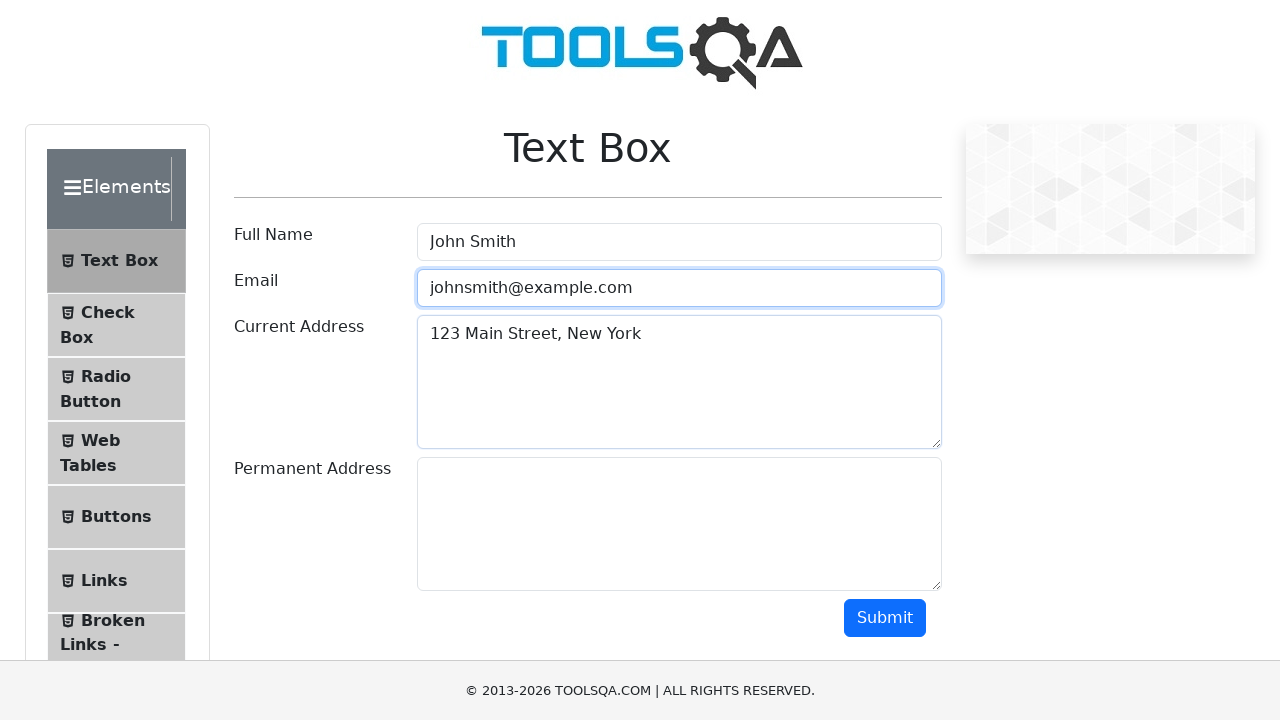

Filled permanent address field with '456 Oak Avenue, Boston' on #permanentAddress
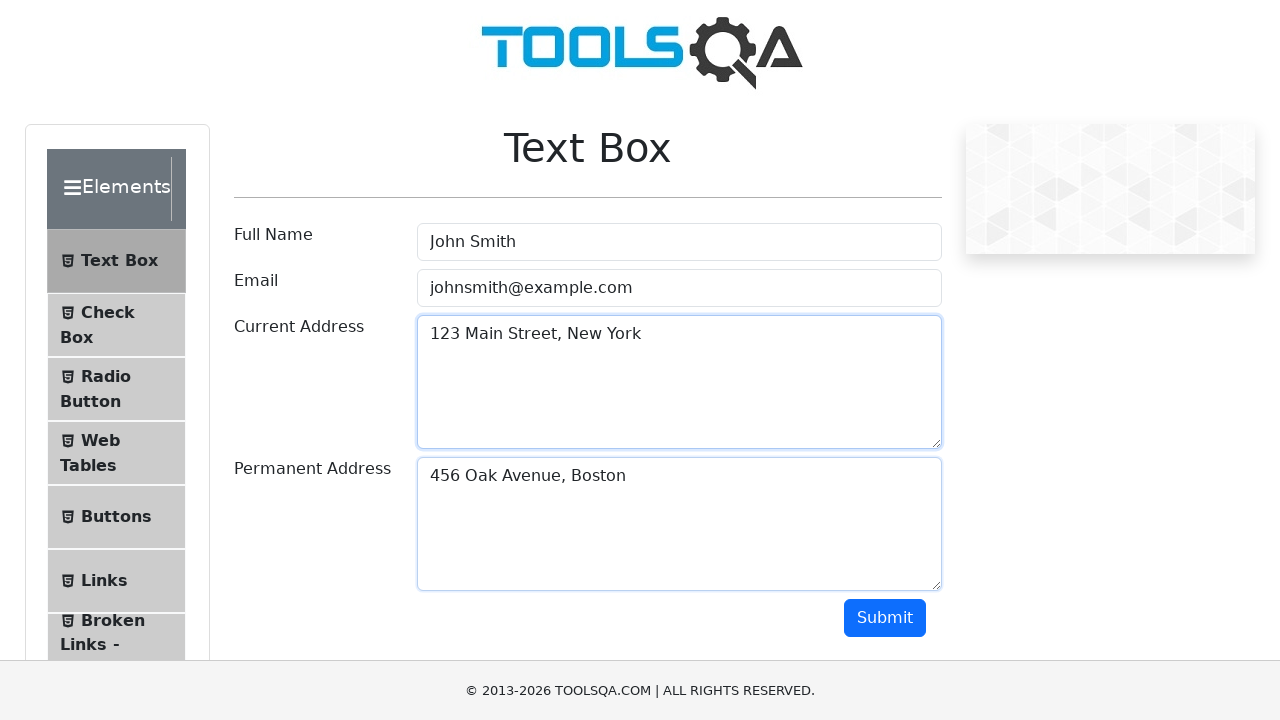

Clicked submit button to submit the form at (885, 618) on #submit
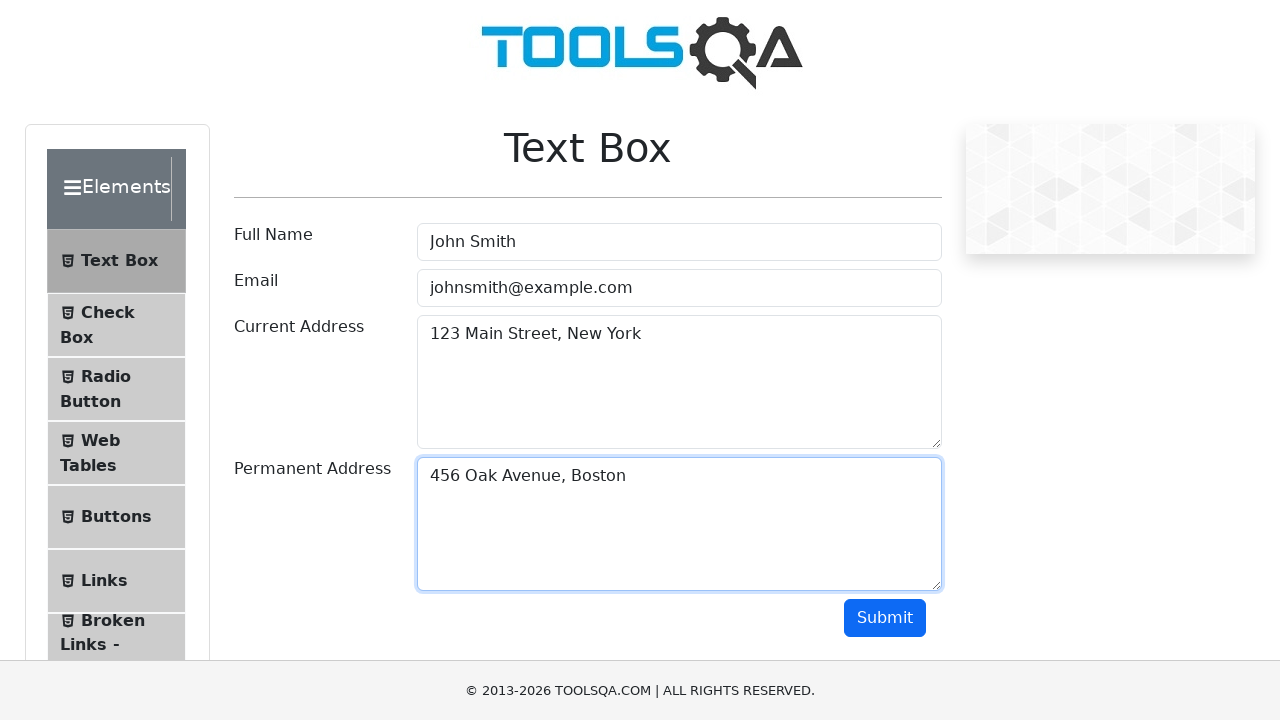

Output section loaded and displayed with submitted information
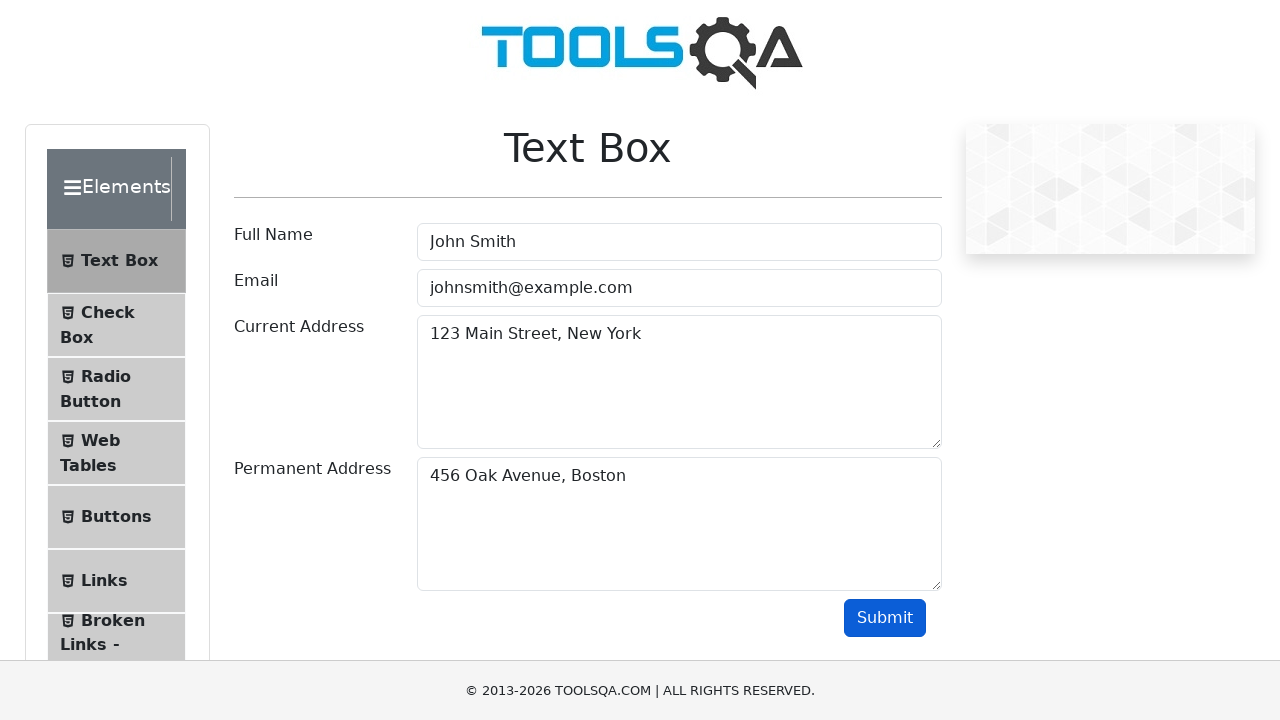

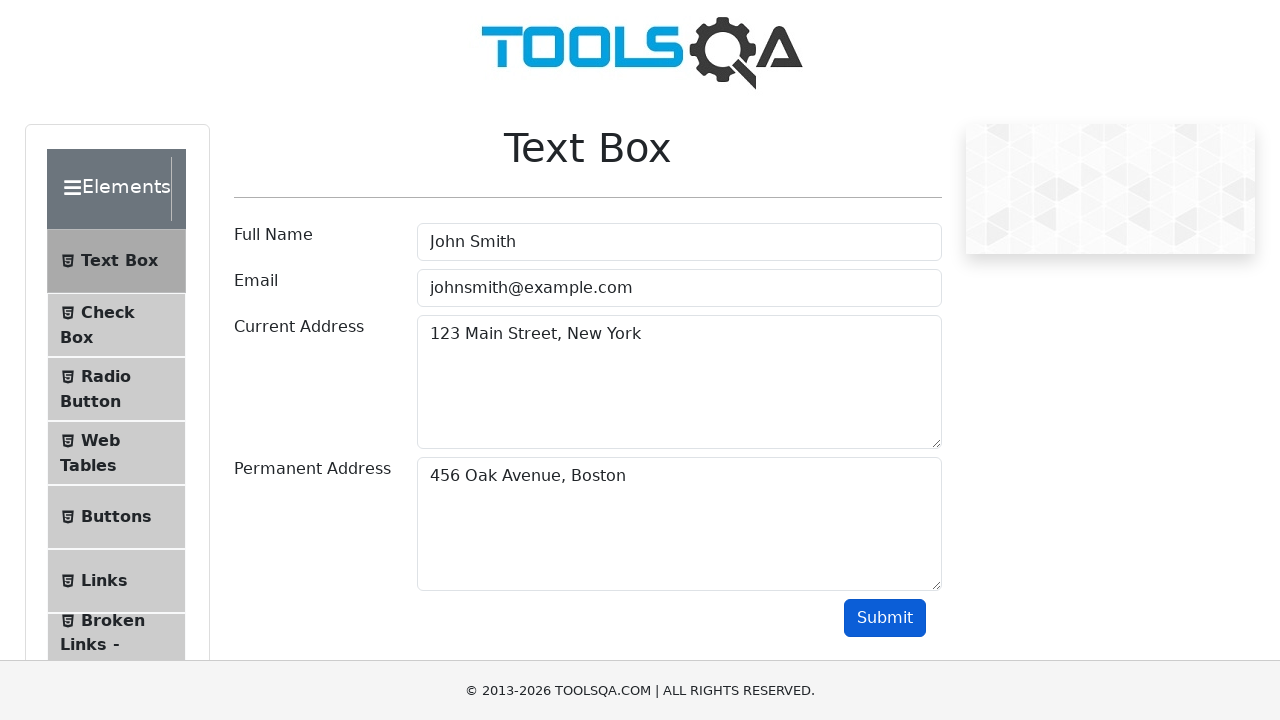